Navigates to the Bata shoe website homepage and verifies it loads successfully

Starting URL: https://www.bata.com/in/

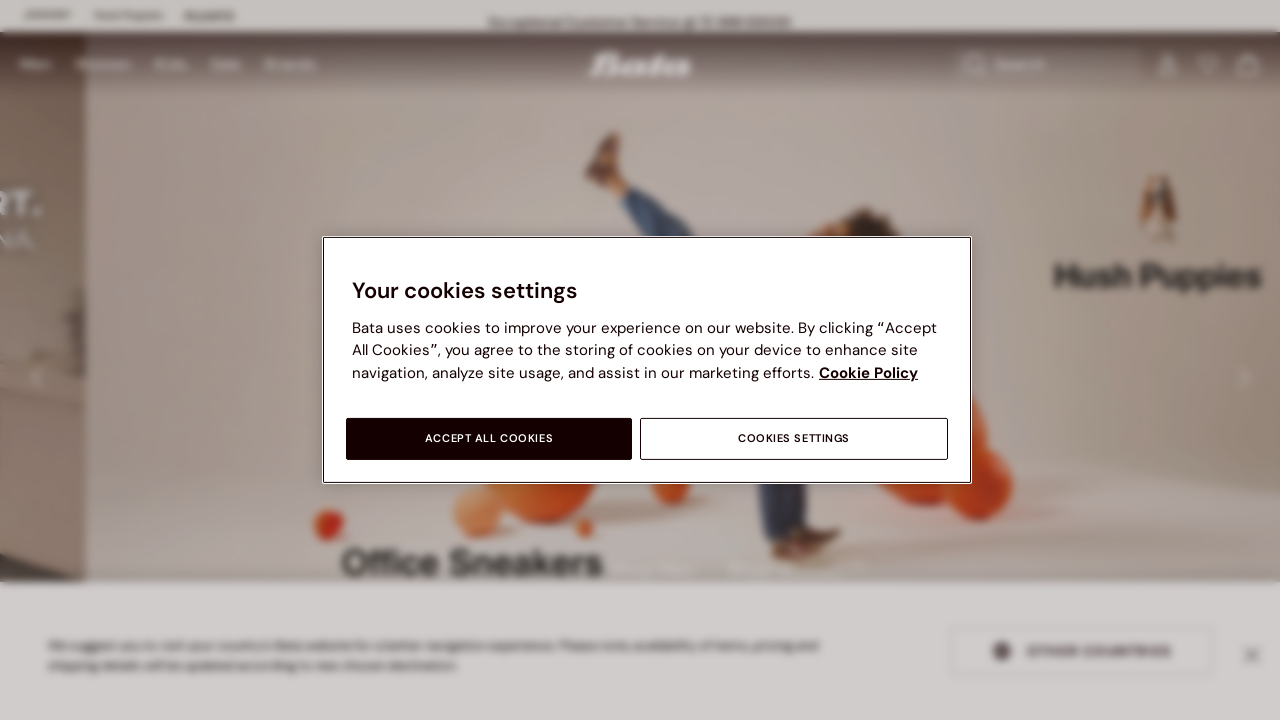

Waited for page to reach networkidle load state
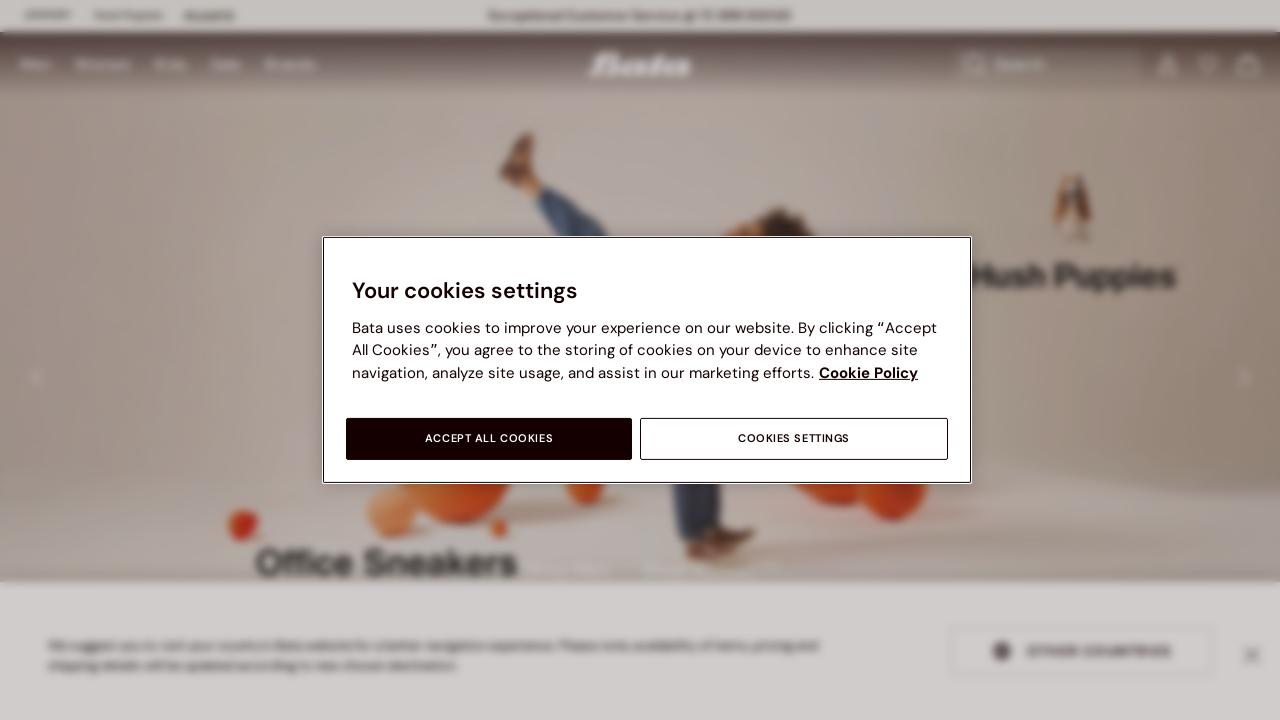

Verified body element is present on Bata homepage
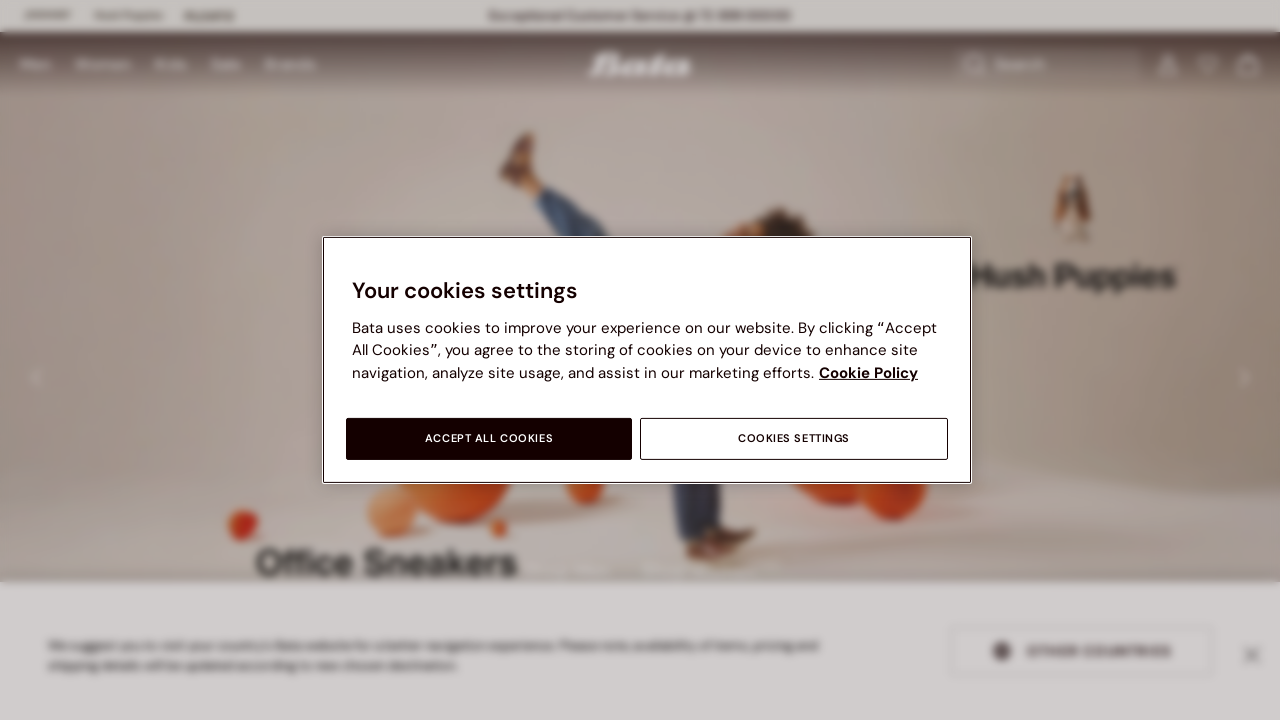

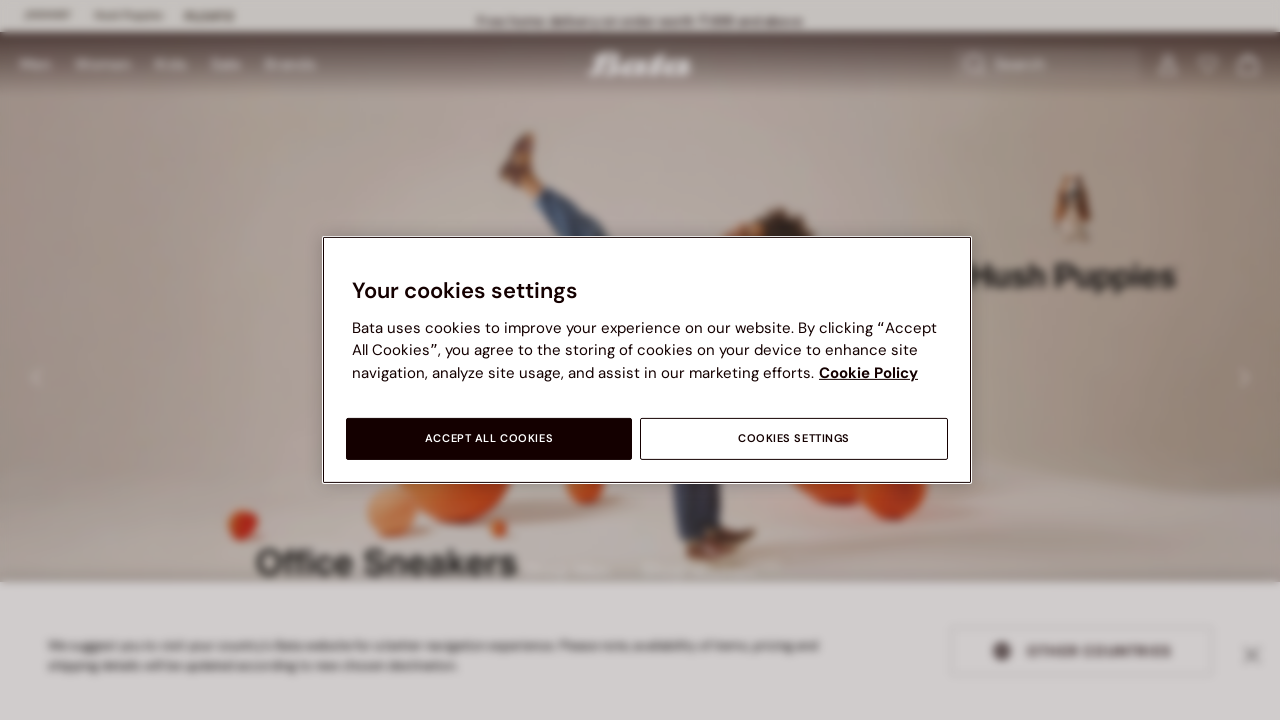